Tests that entered text is trimmed when editing a todo item

Starting URL: https://demo.playwright.dev/todomvc

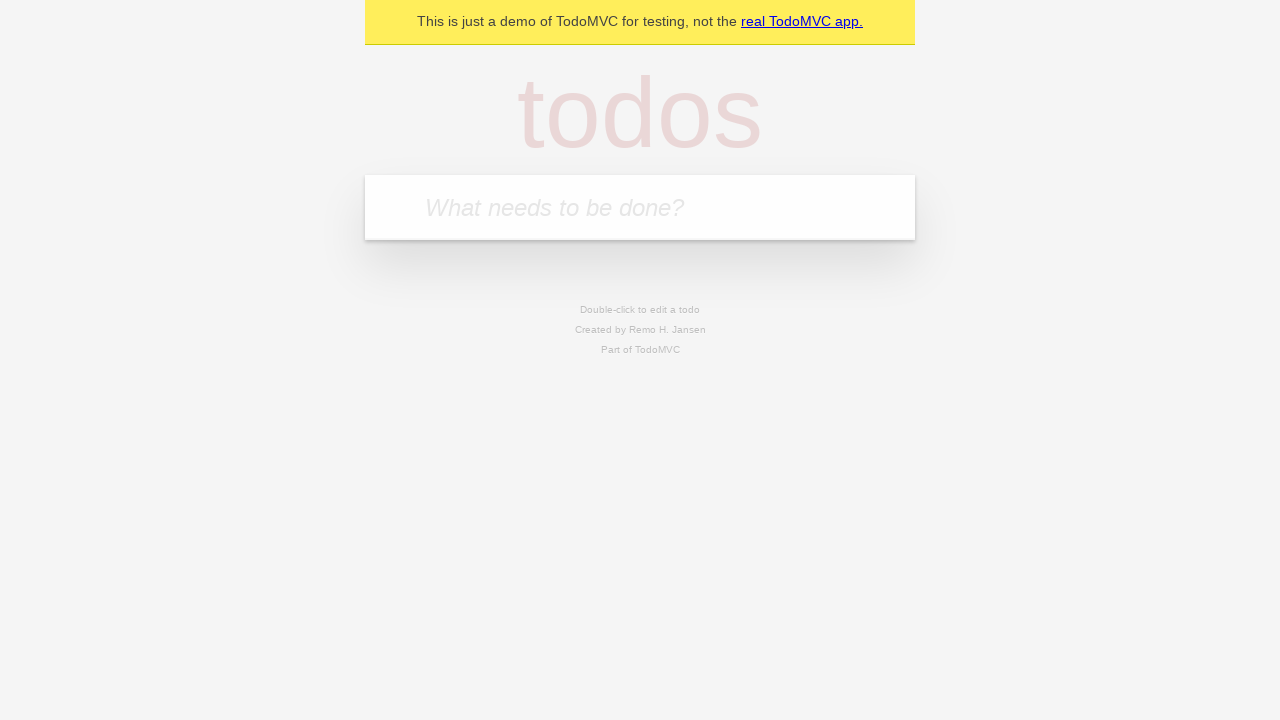

Filled todo input with 'buy some cheese' on internal:attr=[placeholder="What needs to be done?"i]
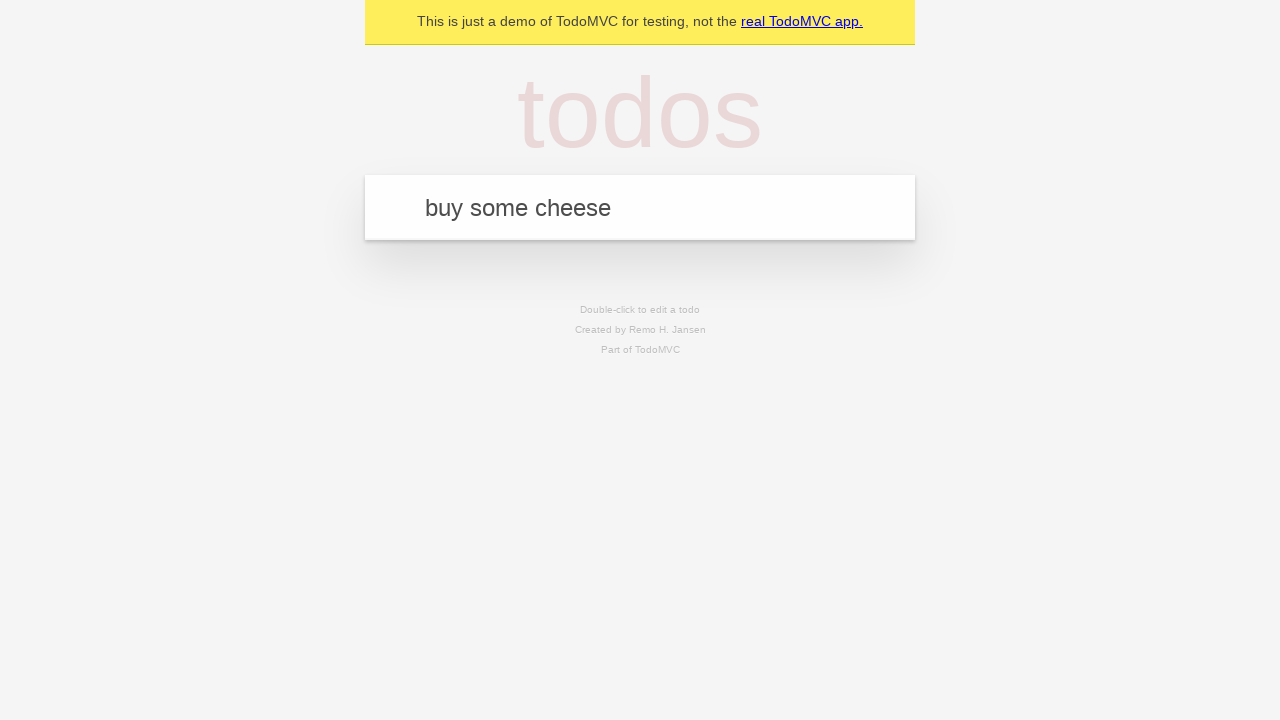

Pressed Enter to create first todo on internal:attr=[placeholder="What needs to be done?"i]
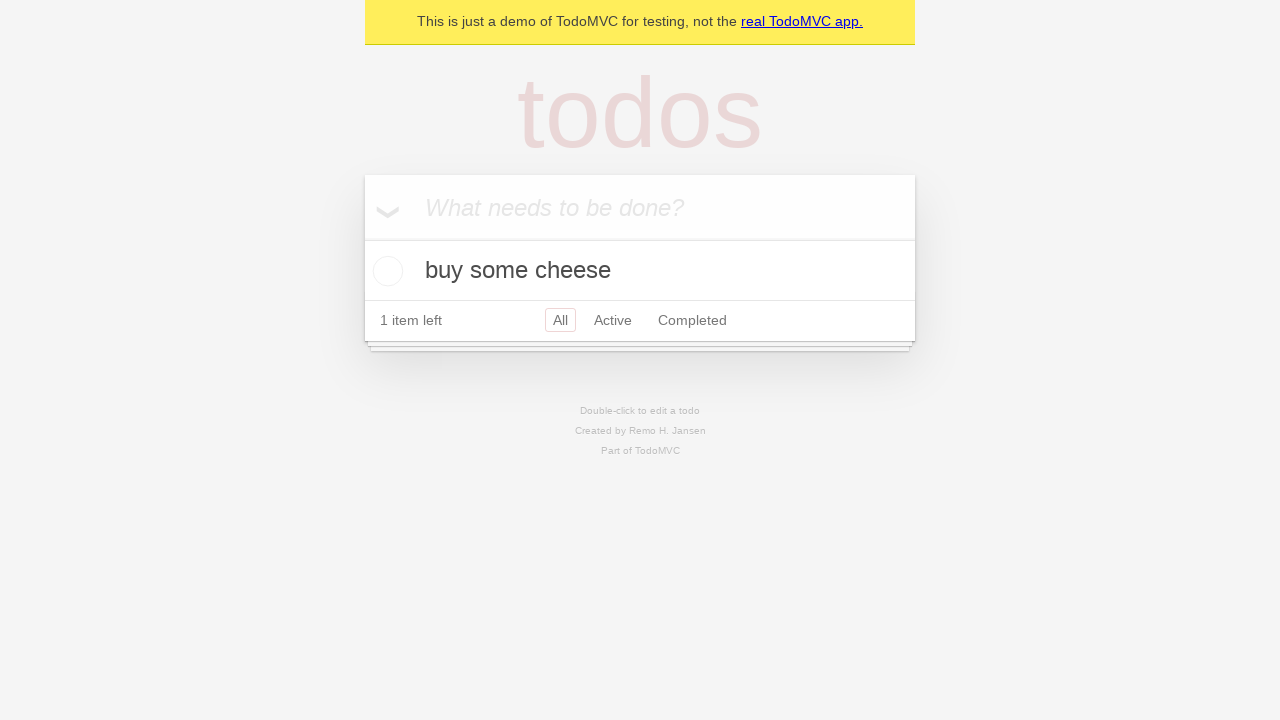

Filled todo input with 'feed the cat' on internal:attr=[placeholder="What needs to be done?"i]
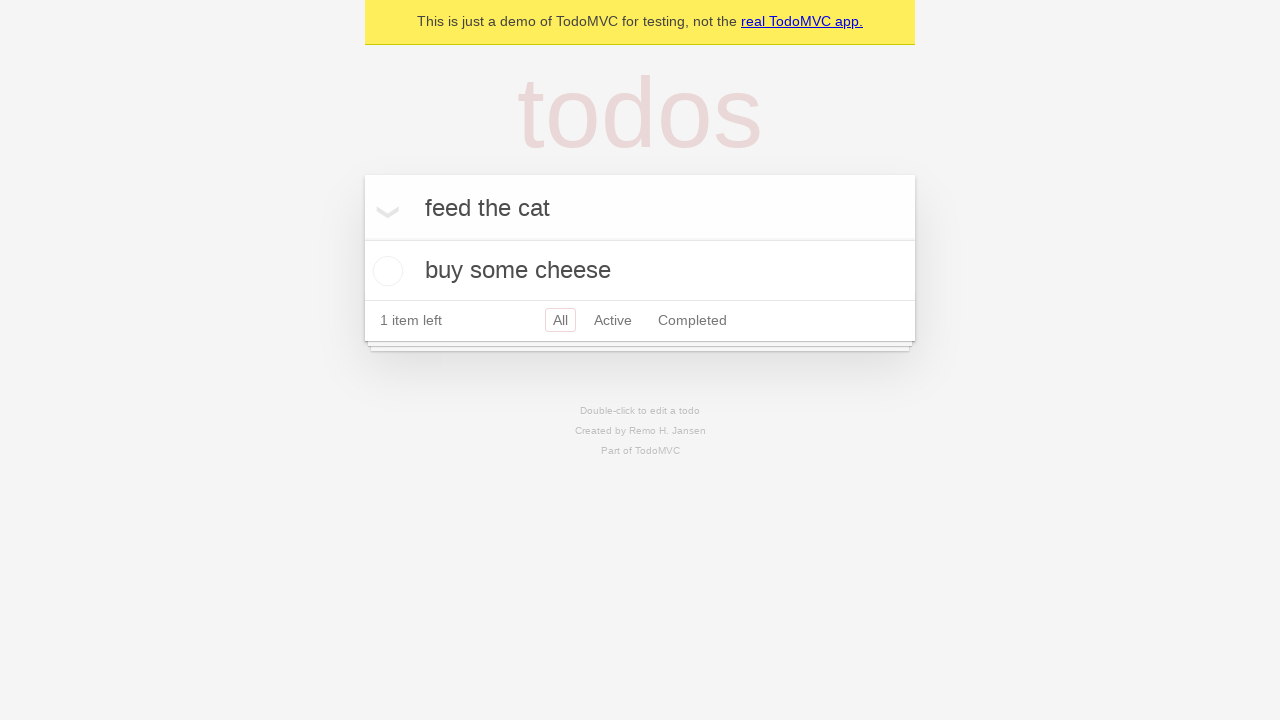

Pressed Enter to create second todo on internal:attr=[placeholder="What needs to be done?"i]
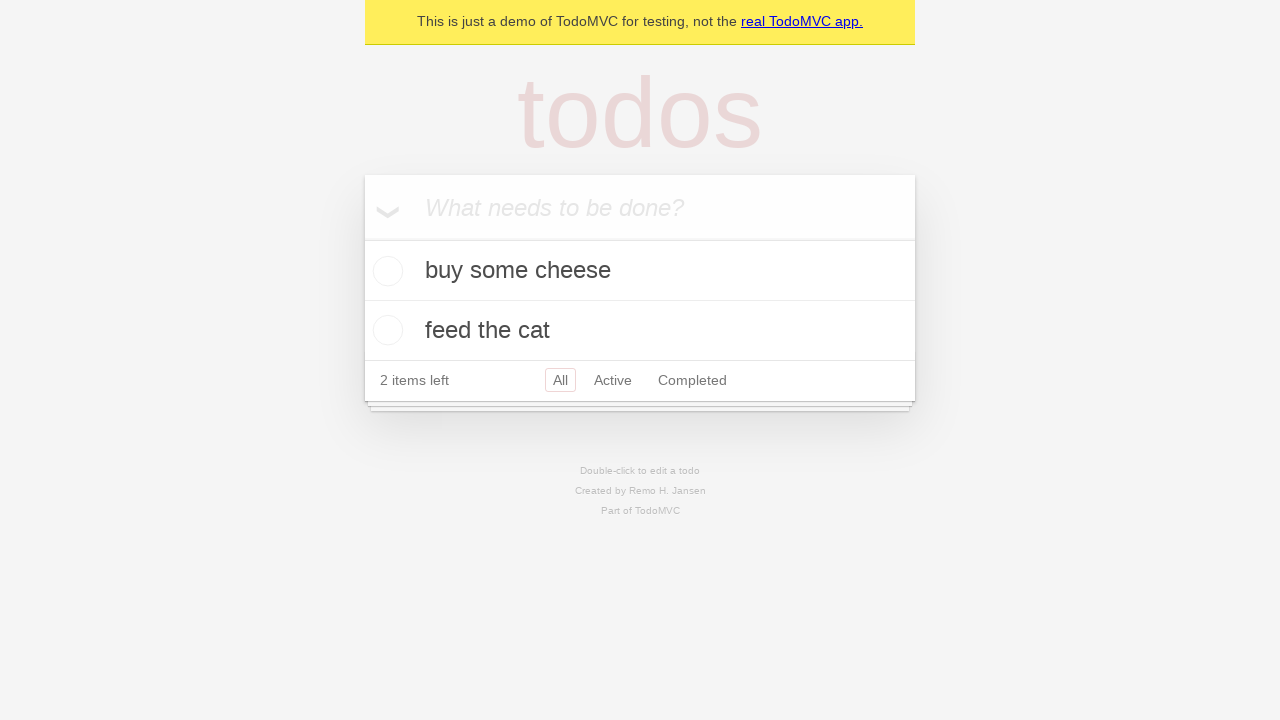

Filled todo input with 'book a doctors appointment' on internal:attr=[placeholder="What needs to be done?"i]
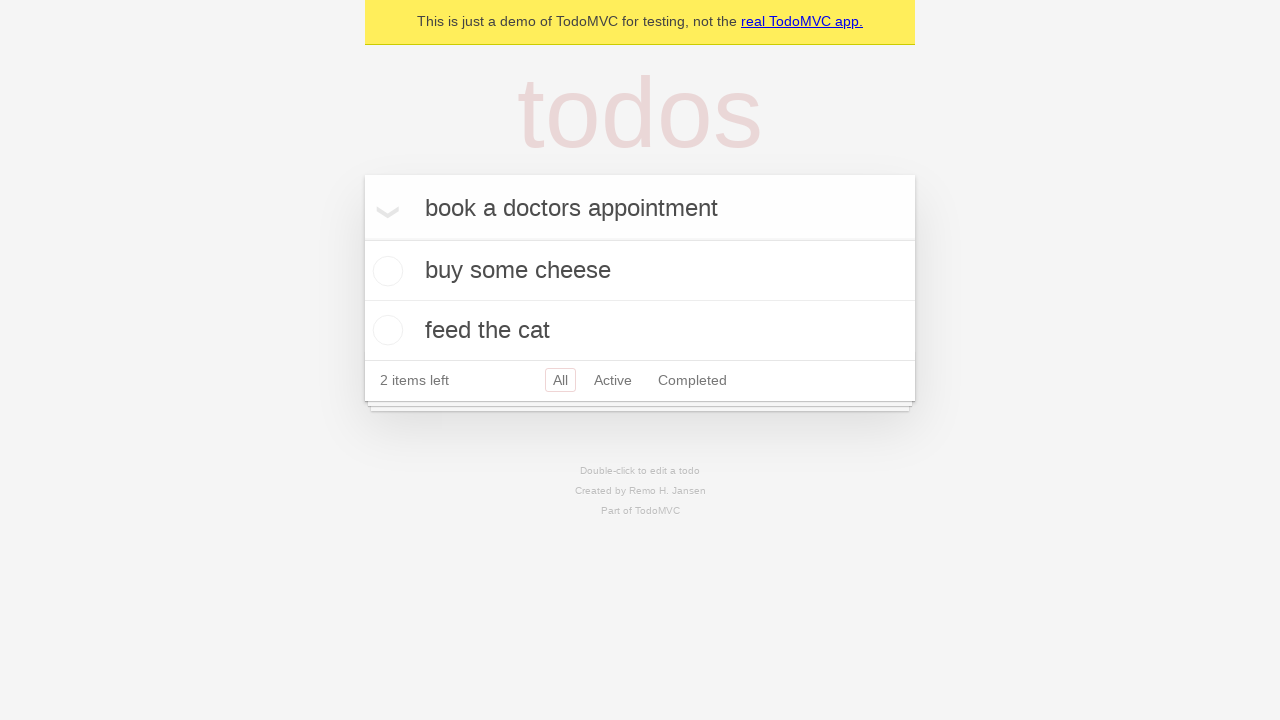

Pressed Enter to create third todo on internal:attr=[placeholder="What needs to be done?"i]
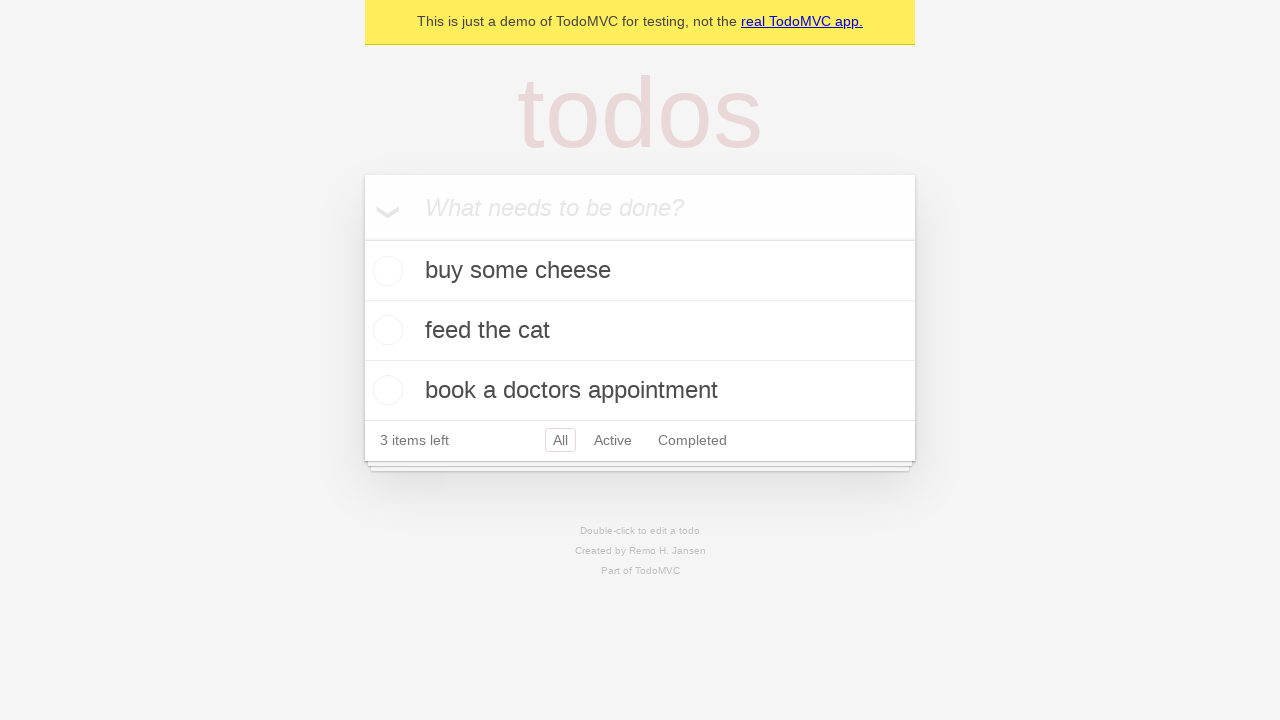

Double-clicked on second todo item to enter edit mode at (640, 331) on internal:testid=[data-testid="todo-item"s] >> nth=1
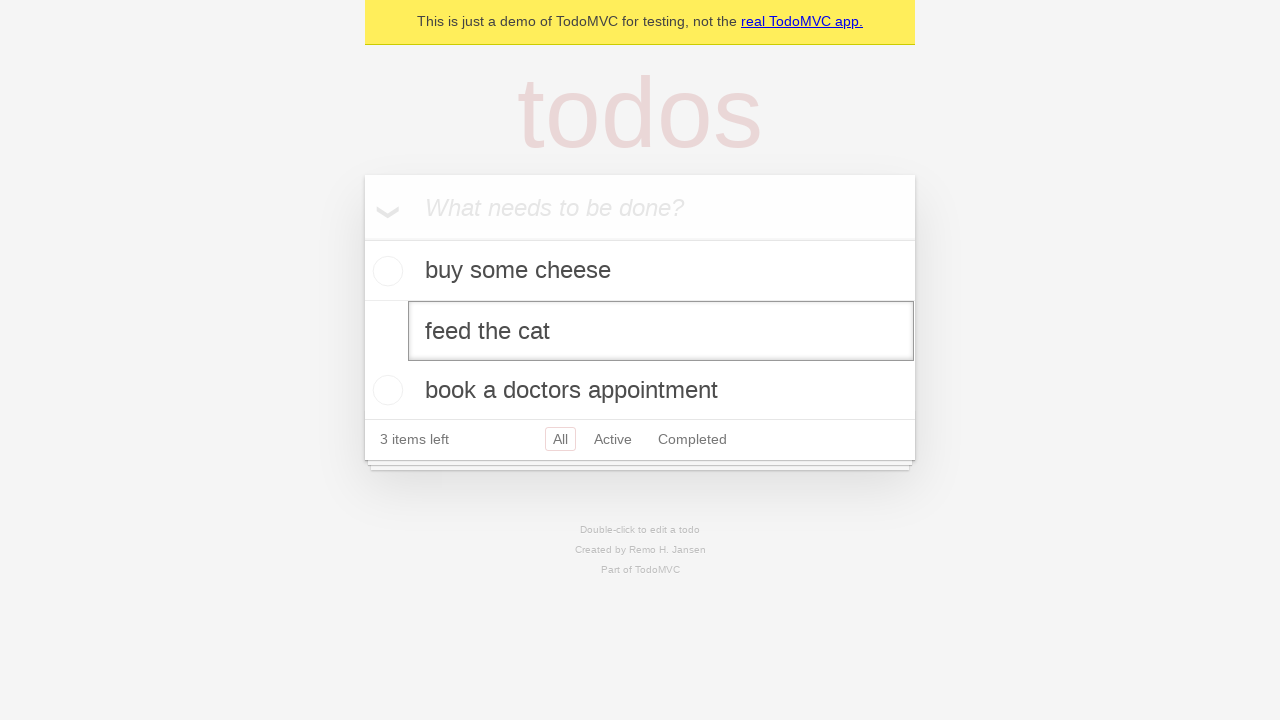

Filled edit field with text containing leading and trailing whitespace on internal:testid=[data-testid="todo-item"s] >> nth=1 >> internal:role=textbox[nam
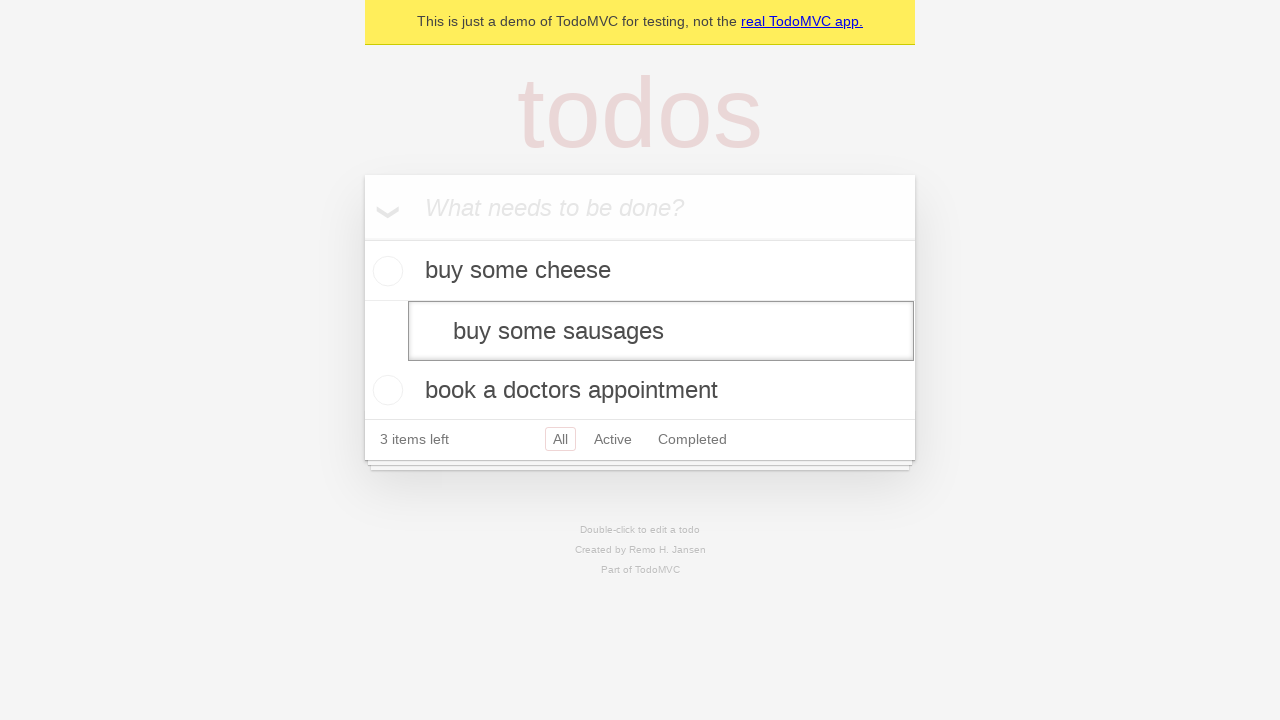

Pressed Enter to save edited todo - text should be trimmed on internal:testid=[data-testid="todo-item"s] >> nth=1 >> internal:role=textbox[nam
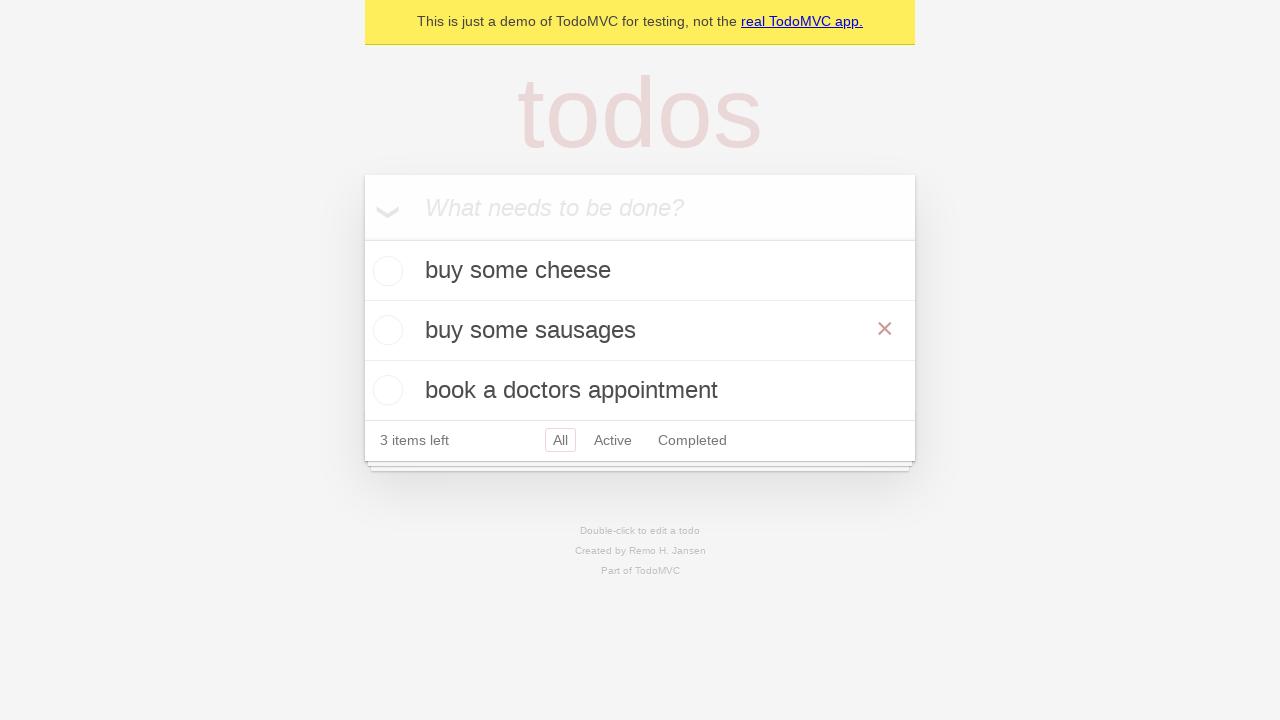

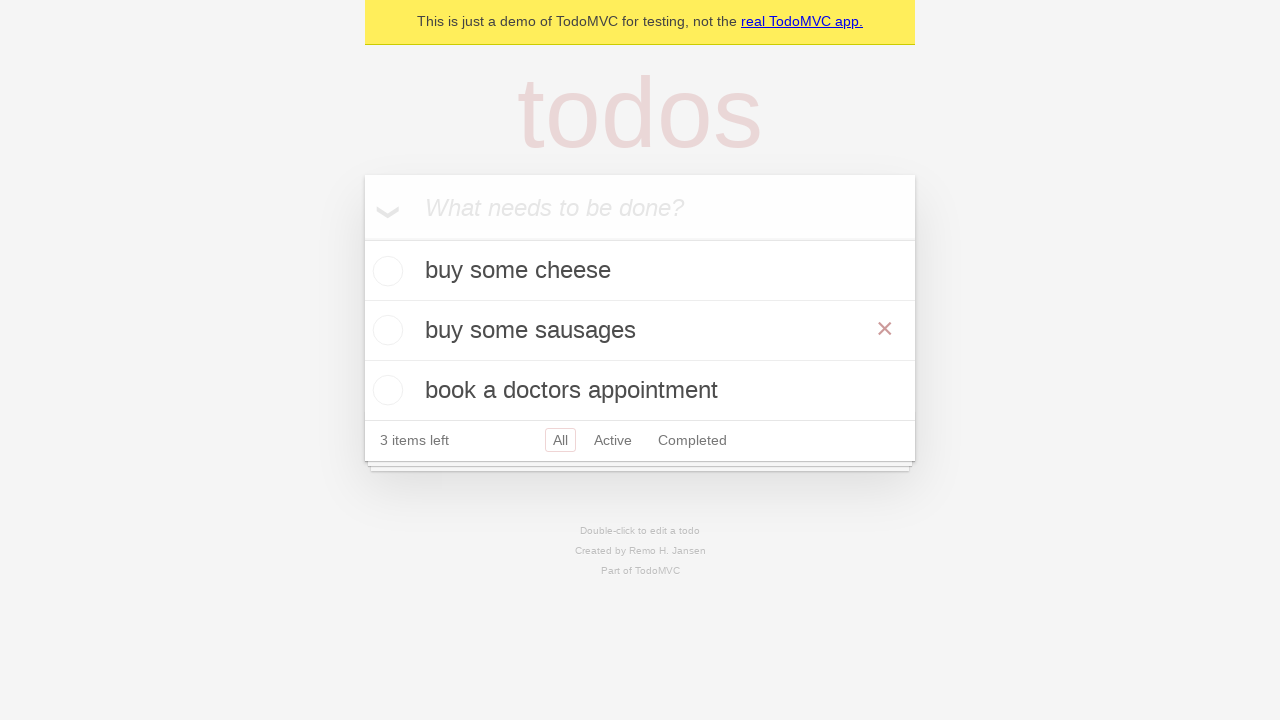